Tests dynamic loading functionality by clicking a start button and waiting for a hidden element to become visible after loading completes

Starting URL: https://the-internet.herokuapp.com/dynamic_loading/1

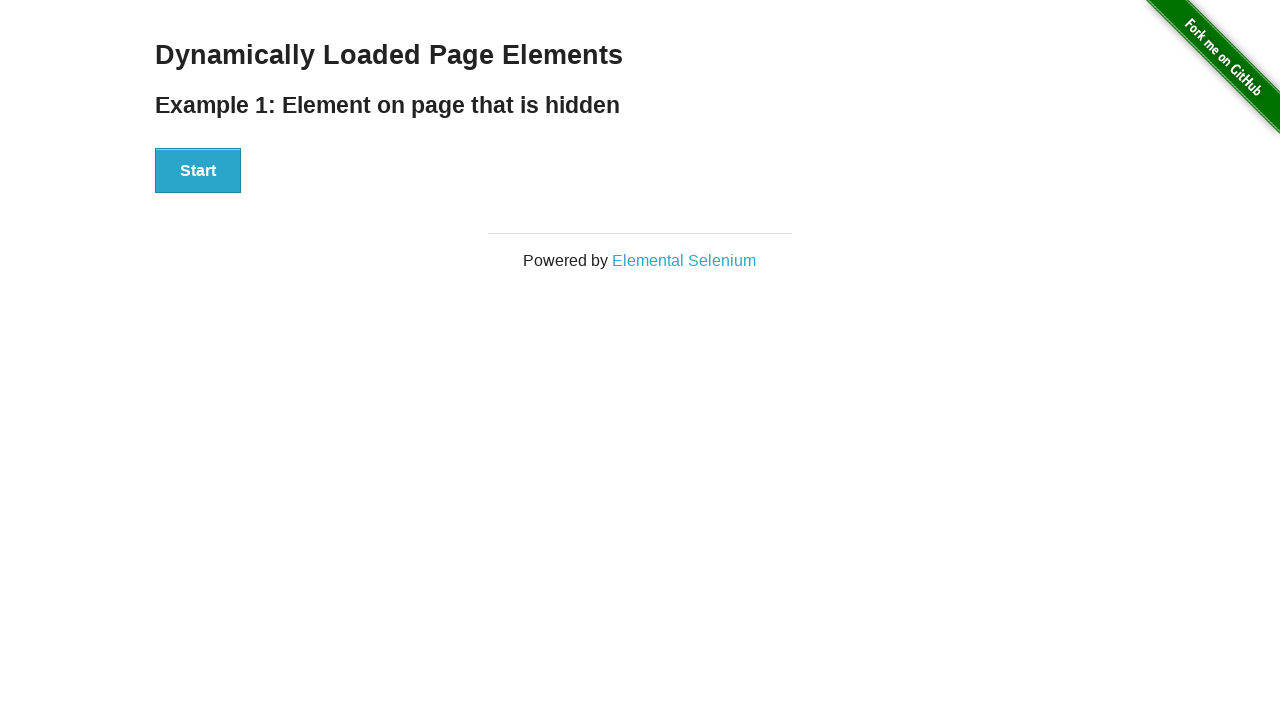

Navigated to dynamic loading test page
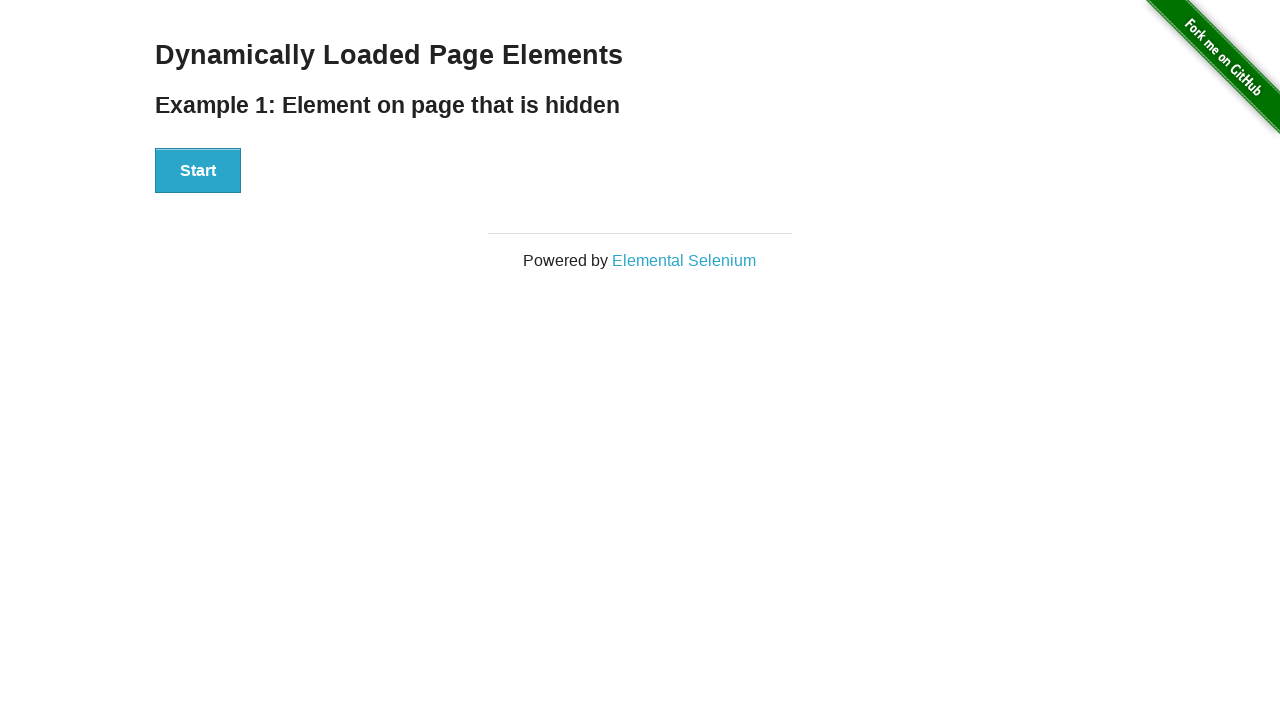

Clicked start button to begin dynamic loading at (198, 171) on #start button
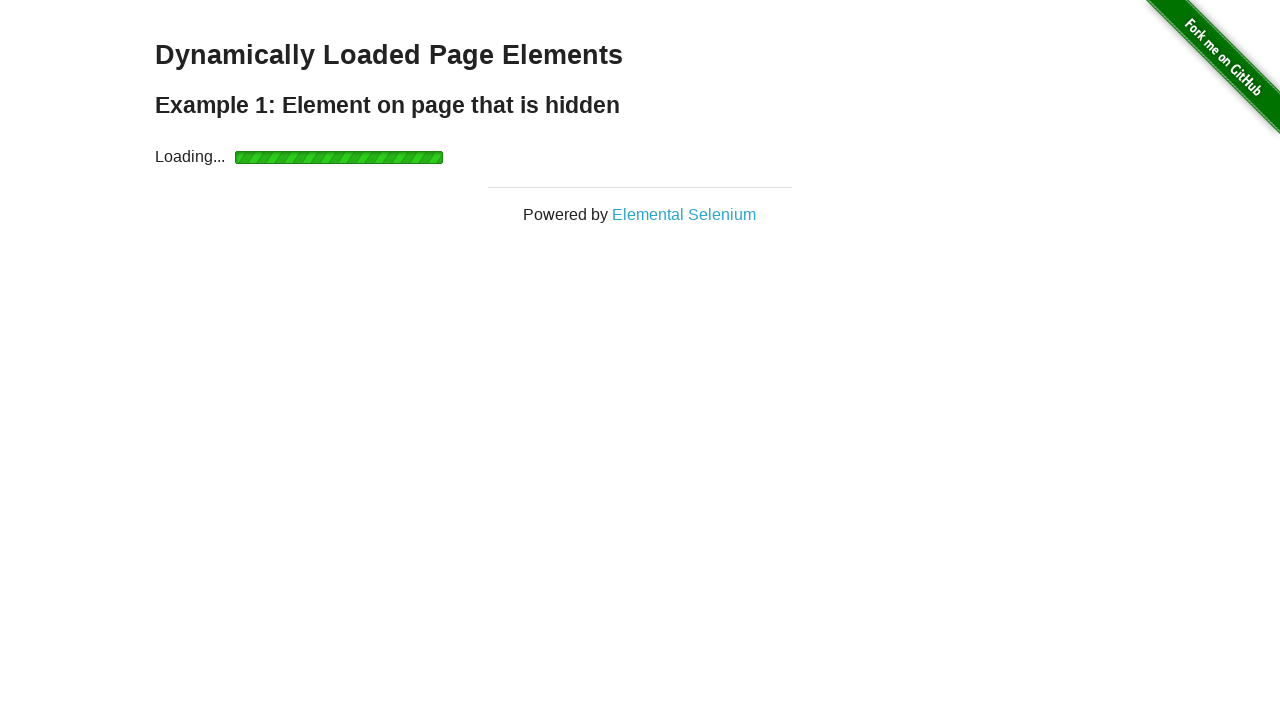

Finish message element became visible after loading completed
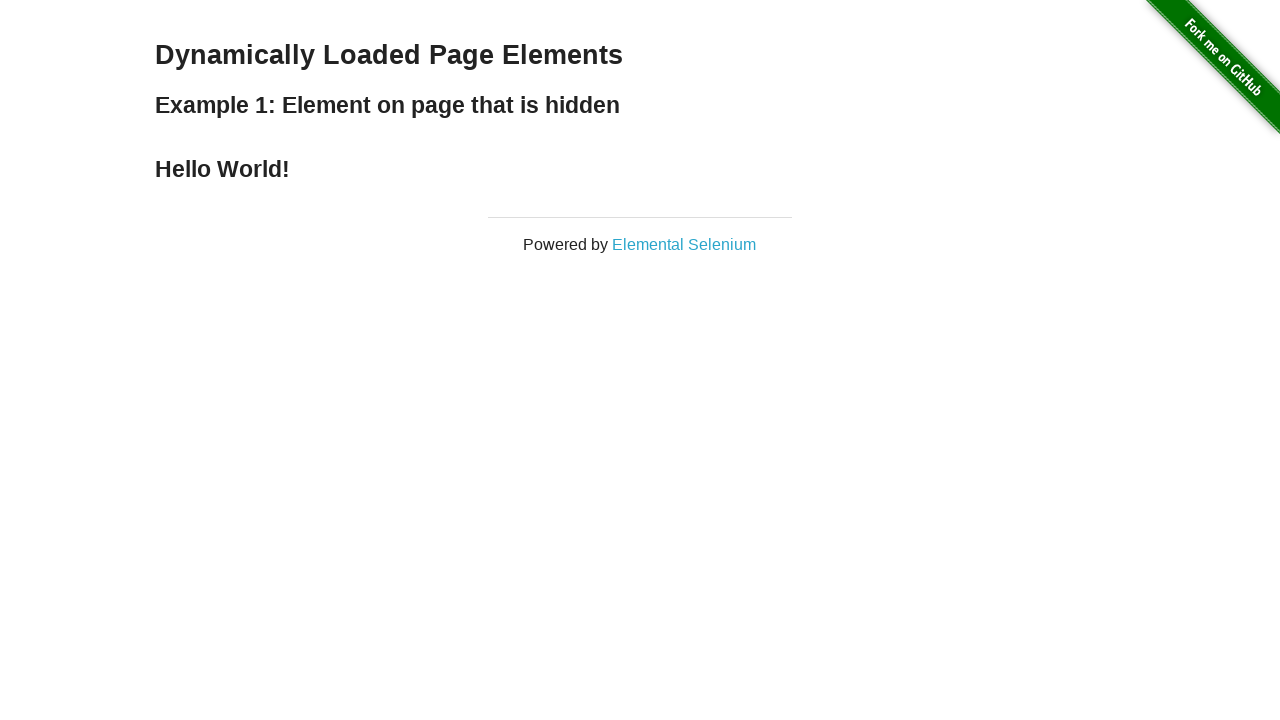

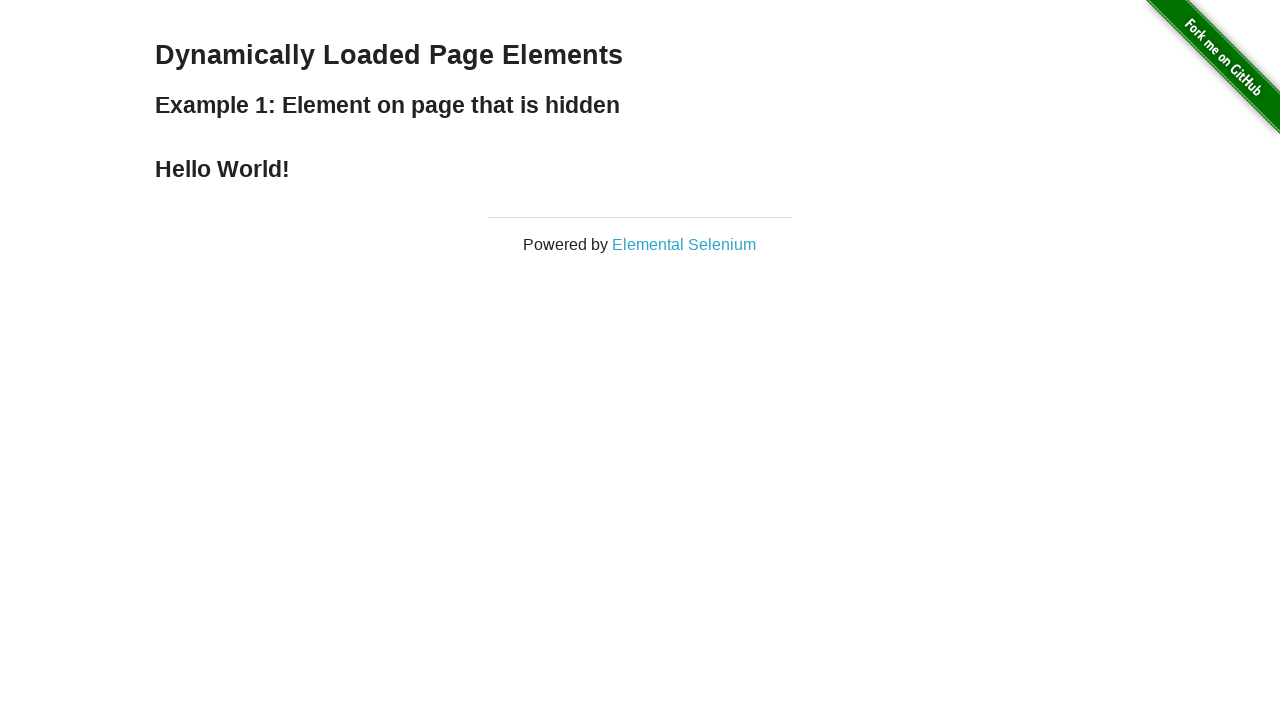